Tests sorting the Due column in ascending order on table2 using semantic class-based selectors for better maintainability.

Starting URL: http://the-internet.herokuapp.com/tables

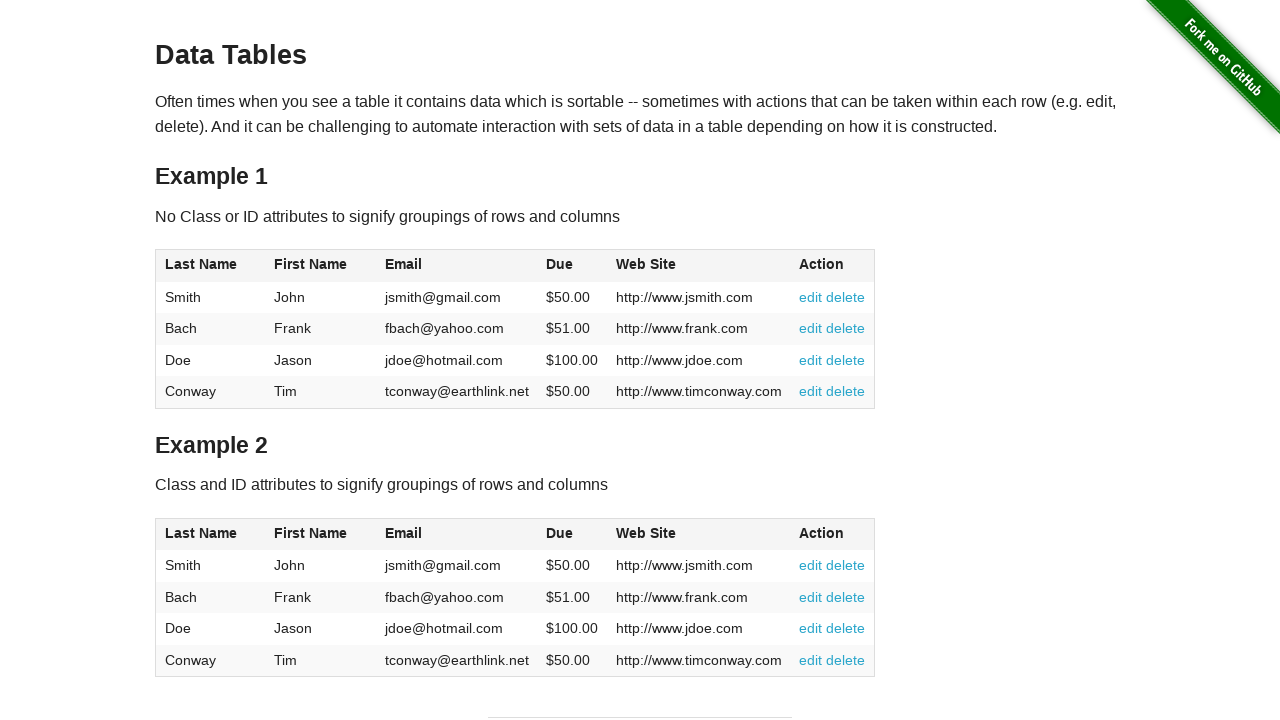

Clicked the Due column header in table2 to sort at (560, 533) on #table2 thead .dues
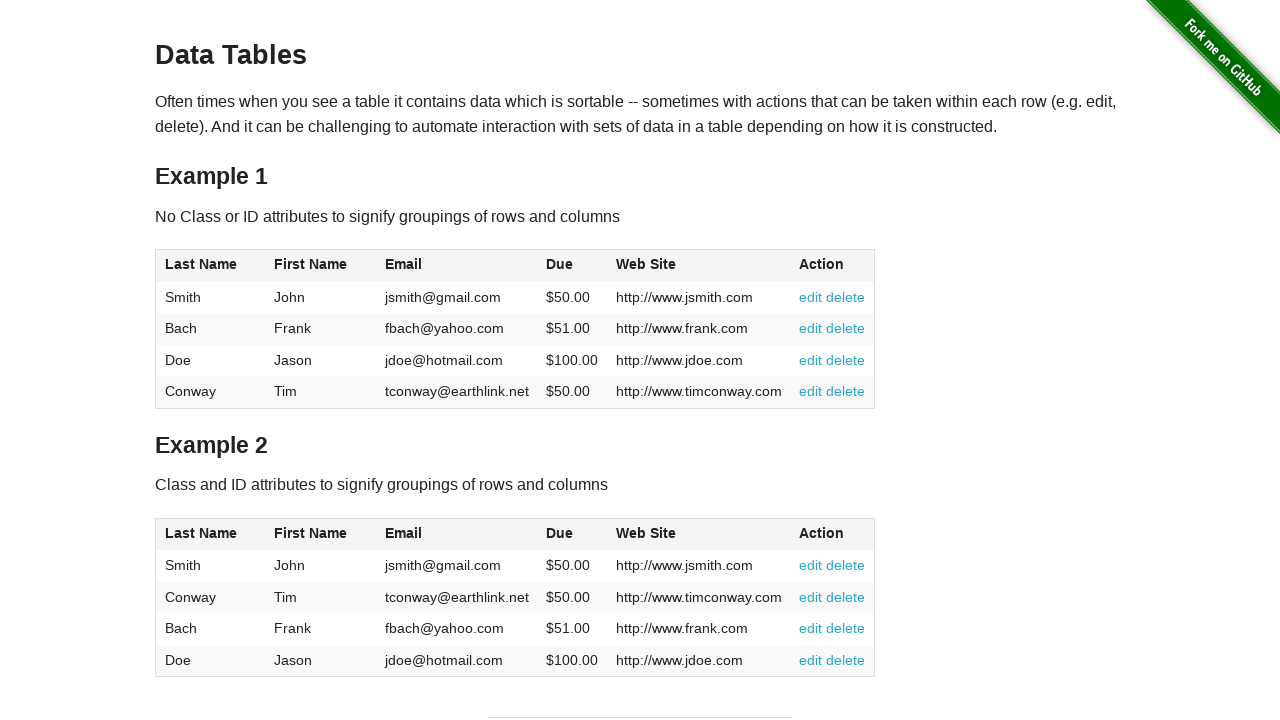

Waited for Due column cells to load in table2 body
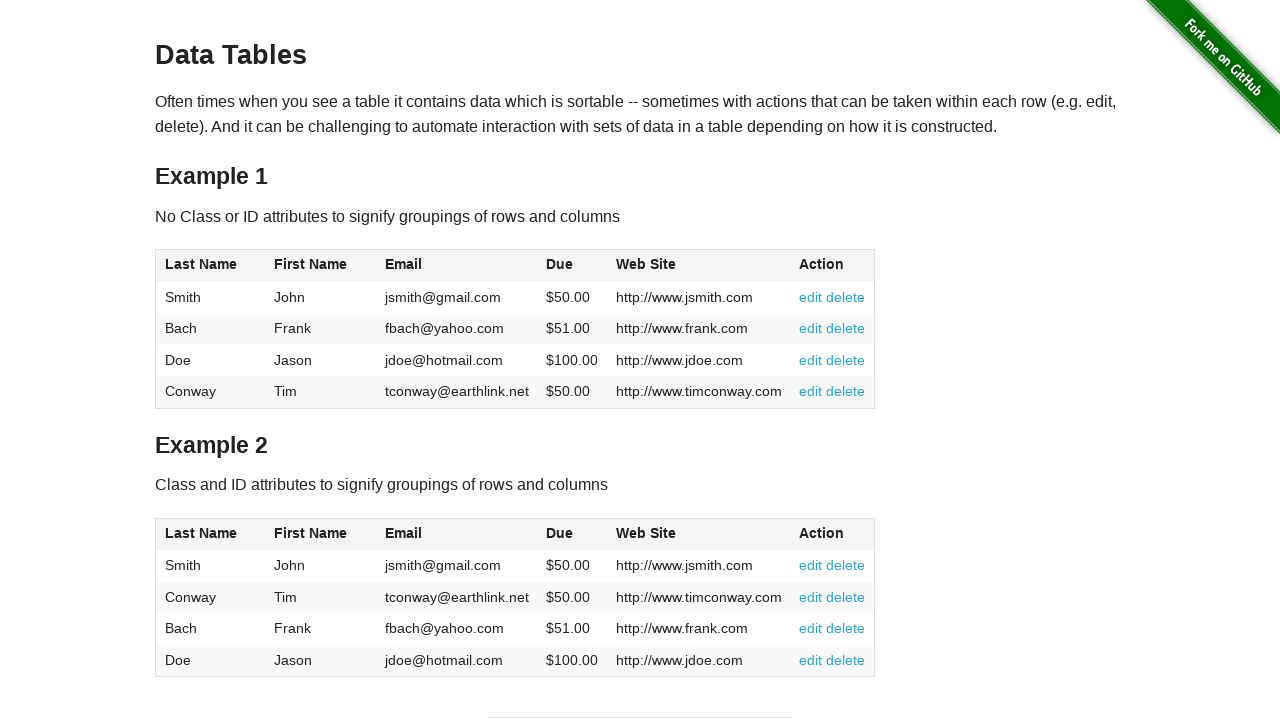

Retrieved all Due column elements from table2
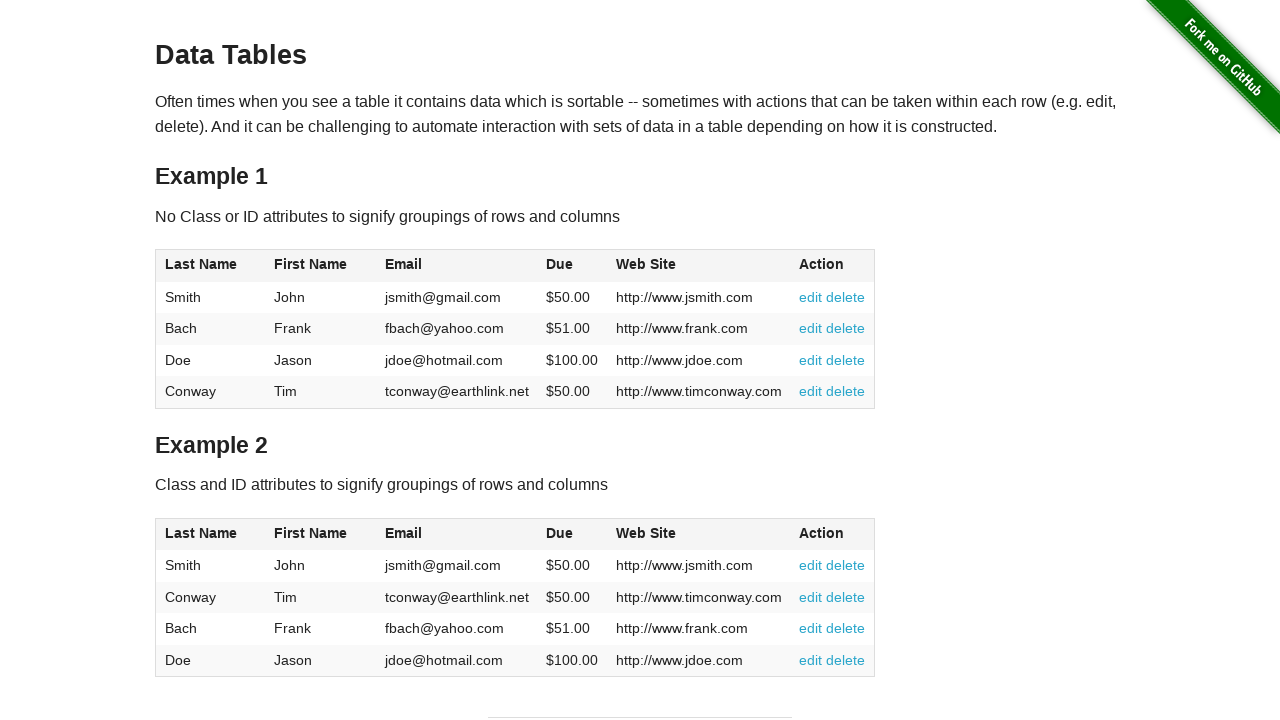

Extracted and converted Due values to floats: [50.0, 50.0, 51.0, 100.0]
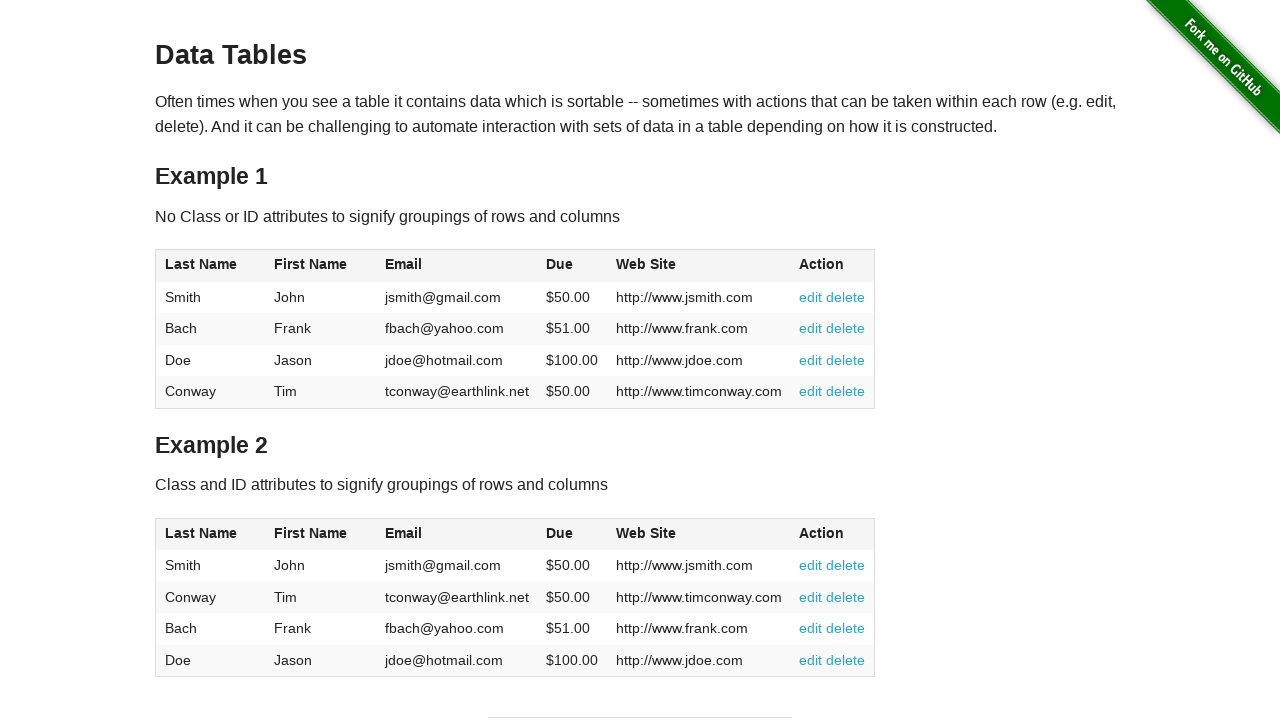

Verified Due column is sorted in ascending order
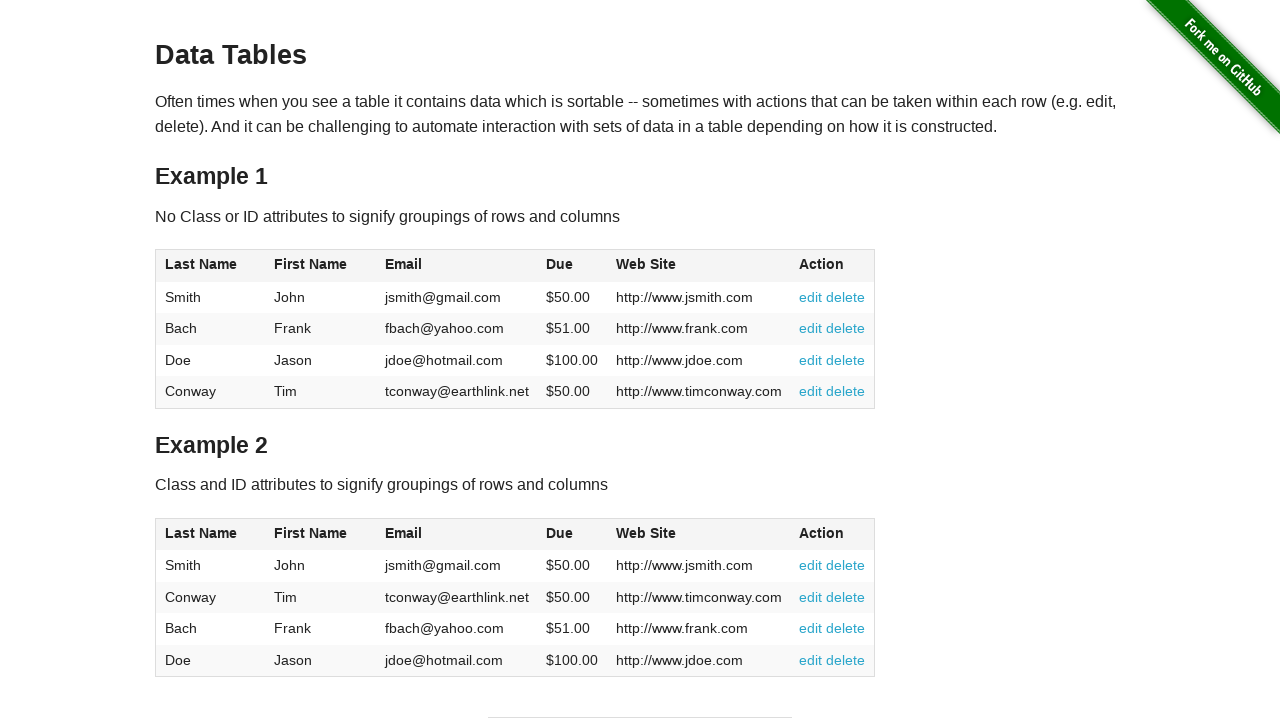

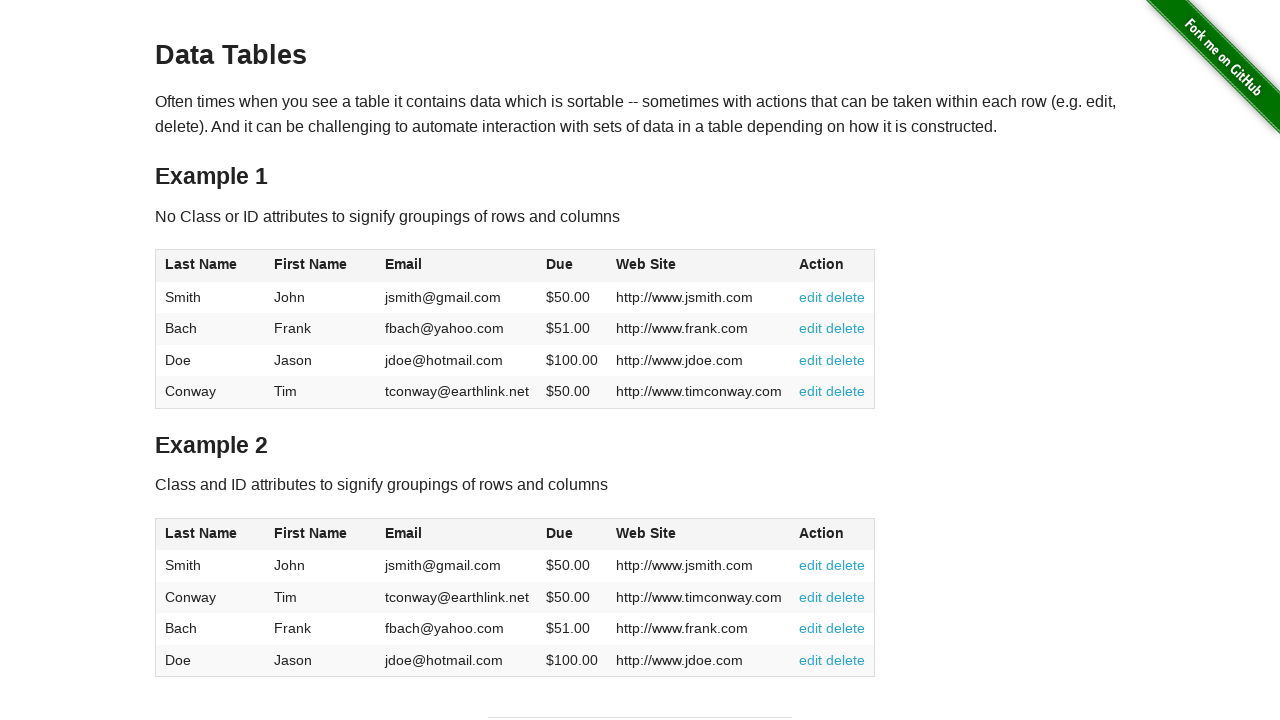